Tests handling of a confirm dialog by clicking a button to trigger it, dismissing it, and verifying the result message

Starting URL: http://syntaxprojects.com/javascript-alert-box-demo.php

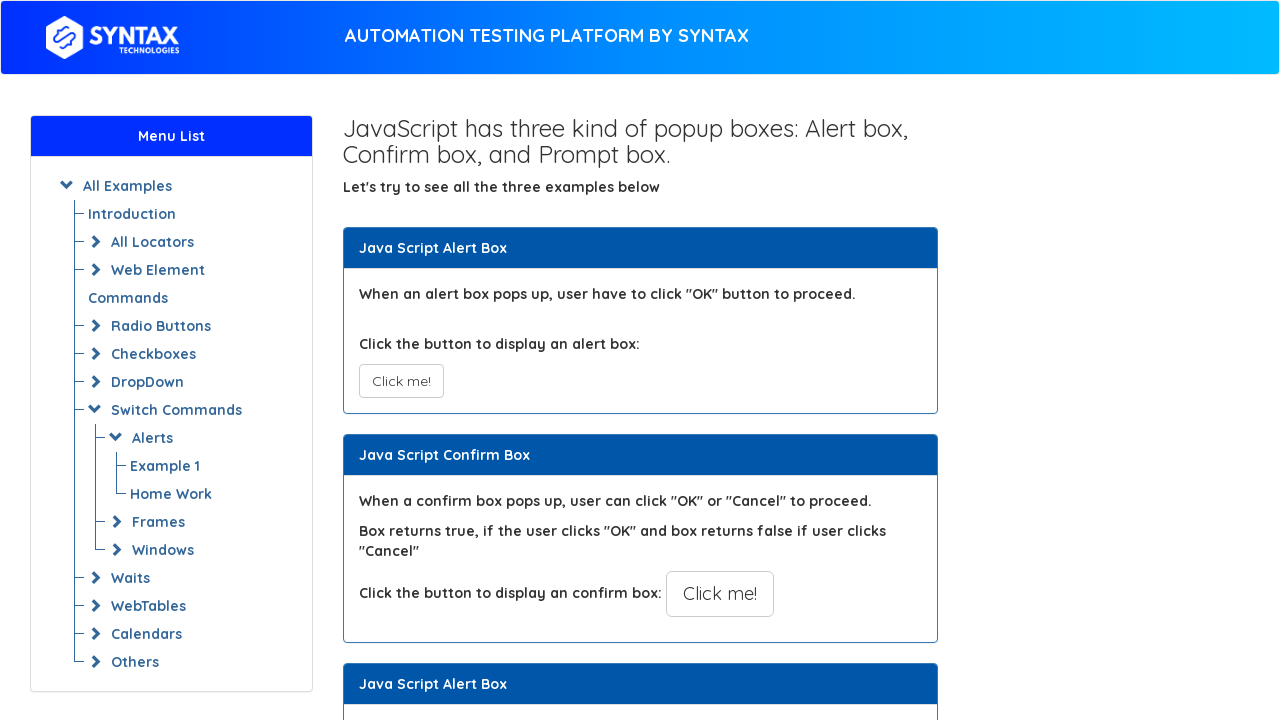

Set up dialog handler to dismiss confirm dialogs
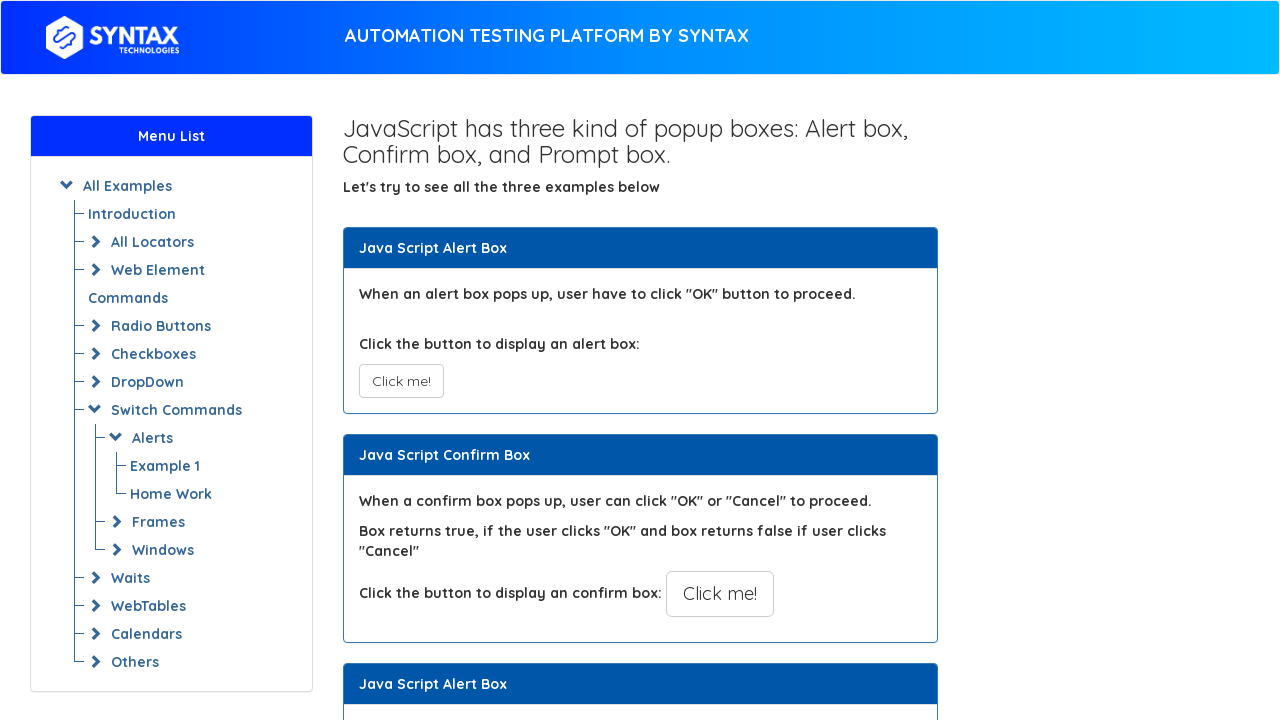

Clicked button to trigger confirm dialog at (720, 594) on xpath=(//button[text()='Click me!'])[2]
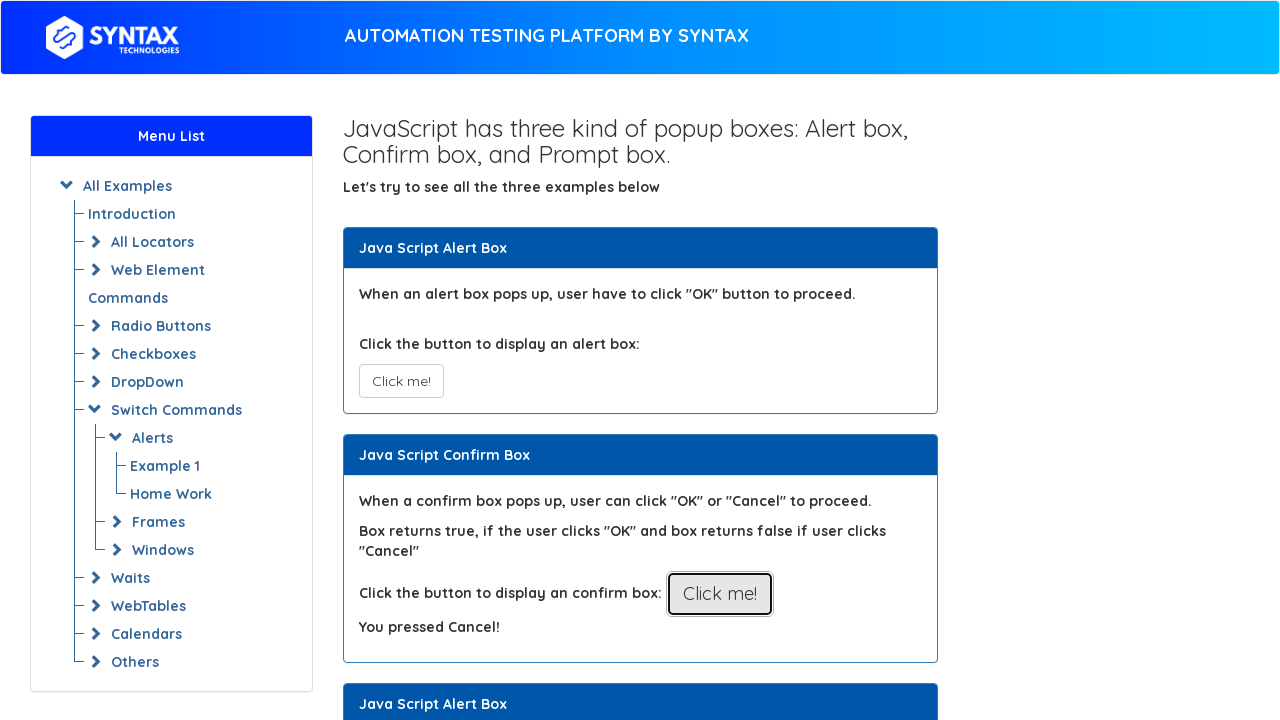

Confirm dialog was dismissed and result message appeared
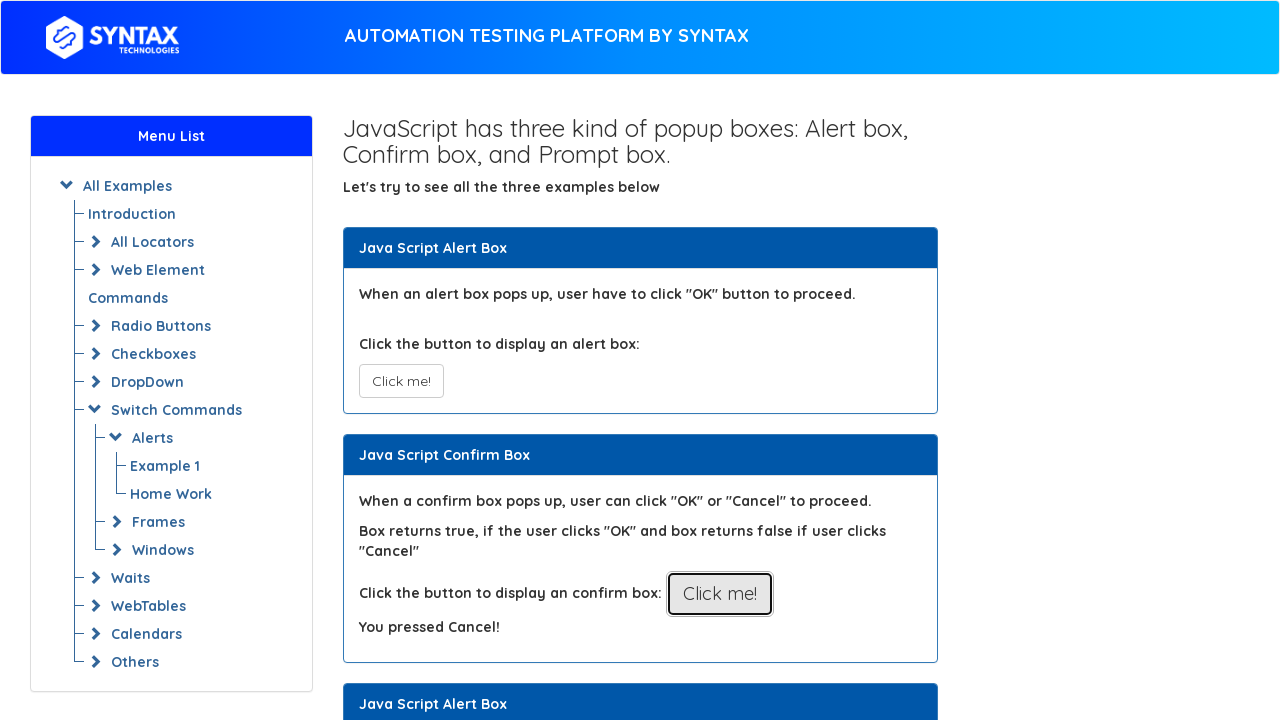

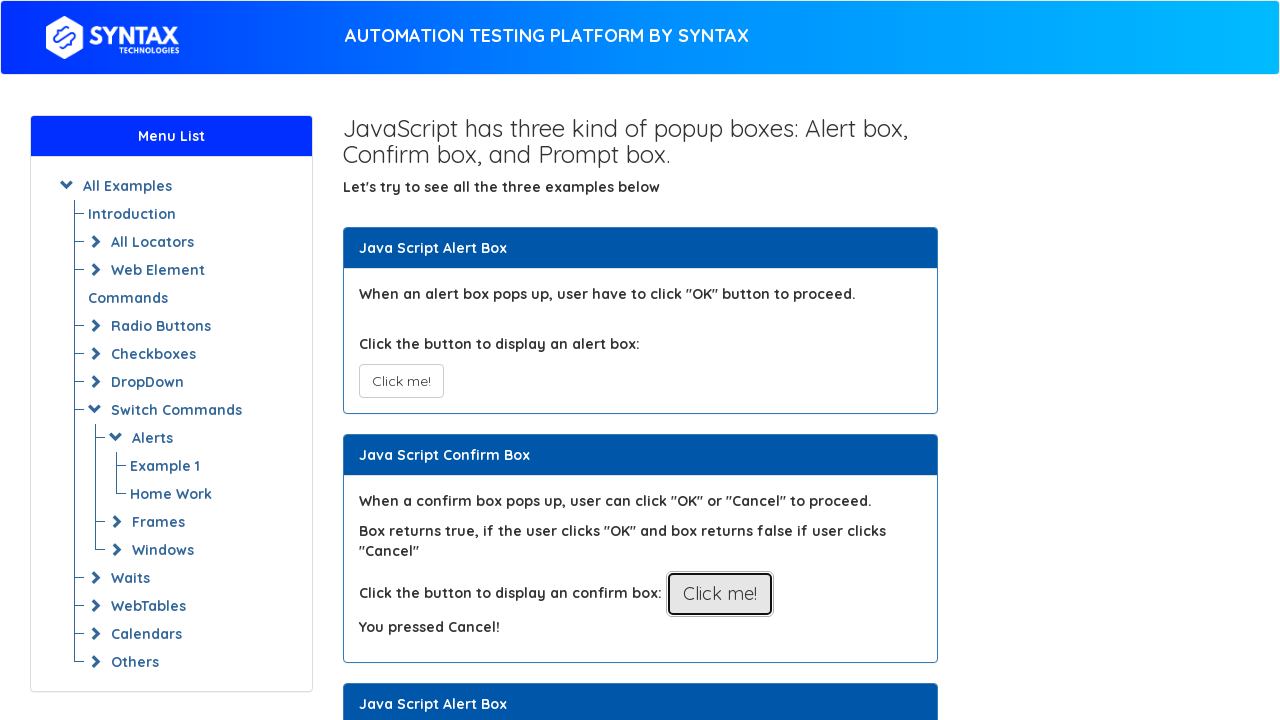